Tests the "Open with delay" button functionality on a window handling practice page, clicking the button and waiting for new windows to open

Starting URL: https://leafground.com/window.xhtml

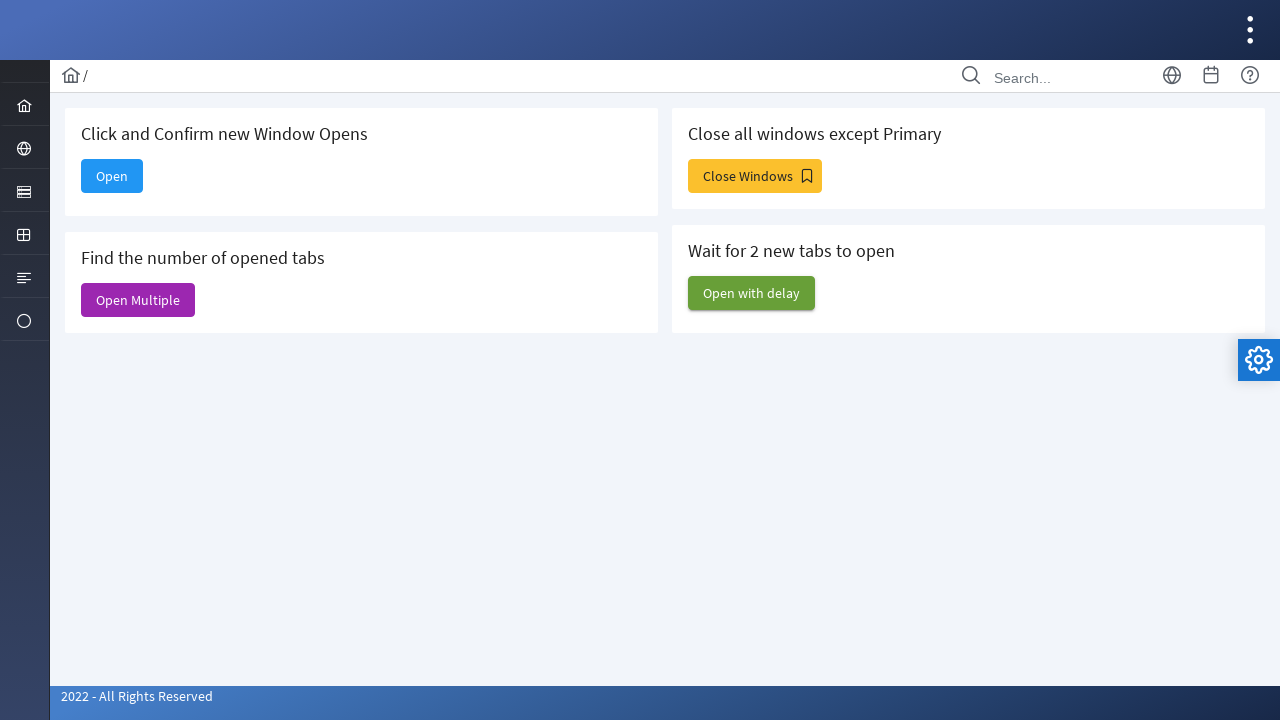

Clicked the 'Open with delay' button at (752, 293) on xpath=//span[text()='Open with delay']
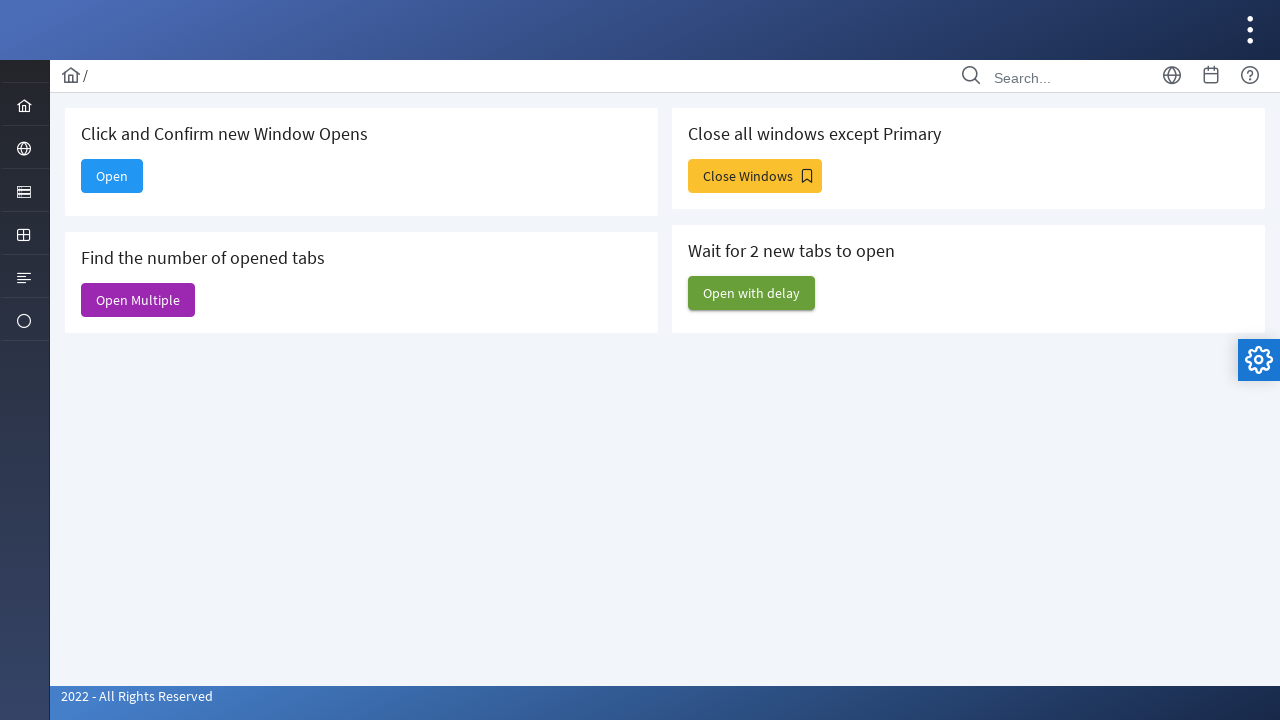

Waited 3 seconds for delayed windows to open
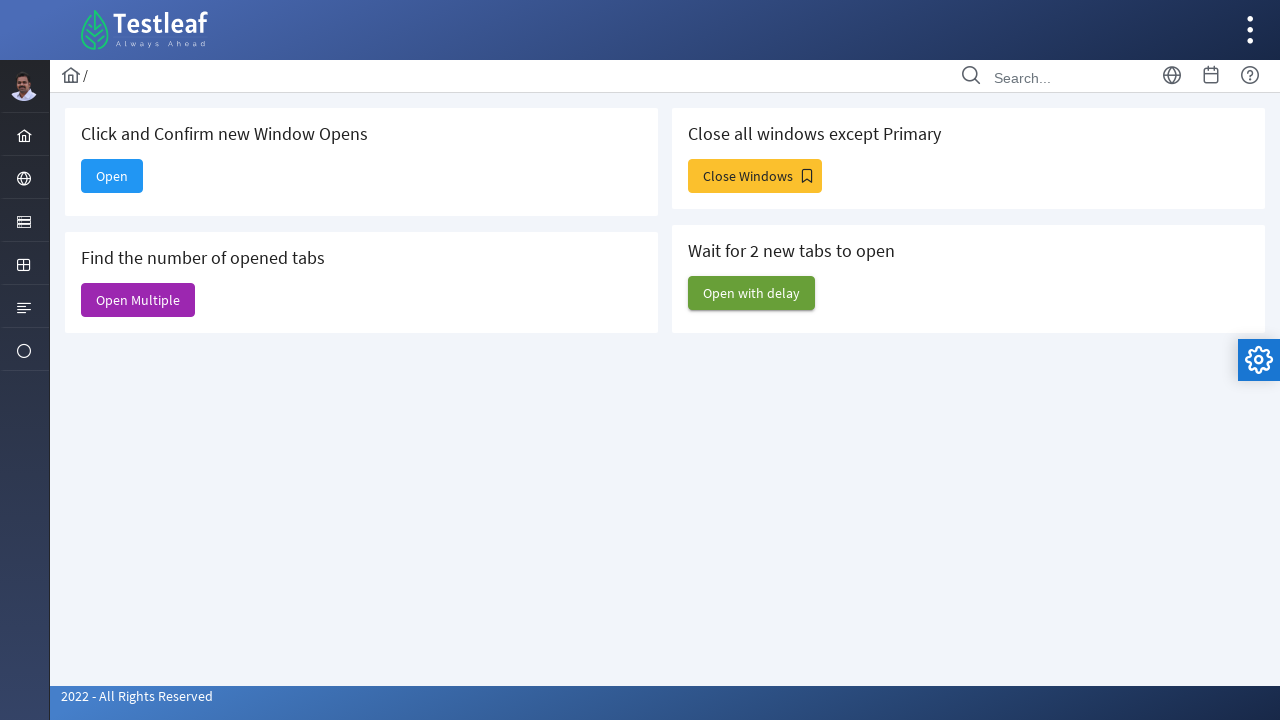

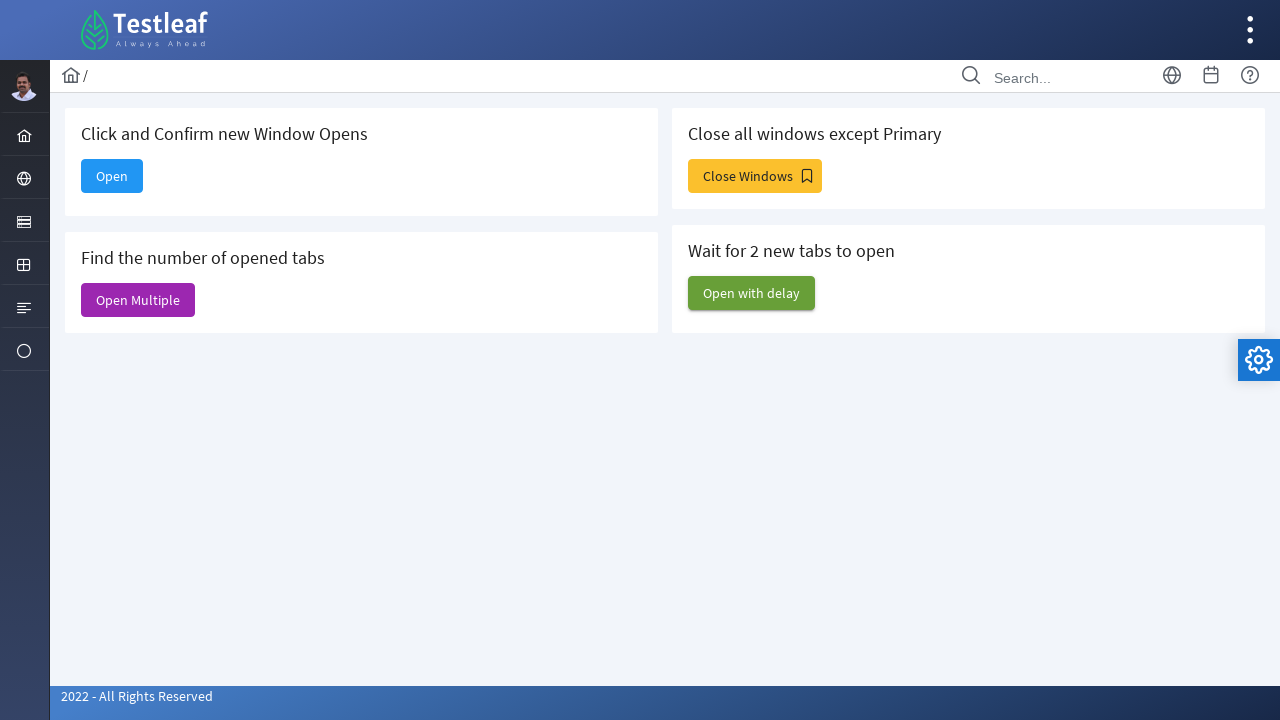